Tests file upload functionality by selecting a file to upload on a file upload form

Starting URL: https://the-internet.herokuapp.com/upload

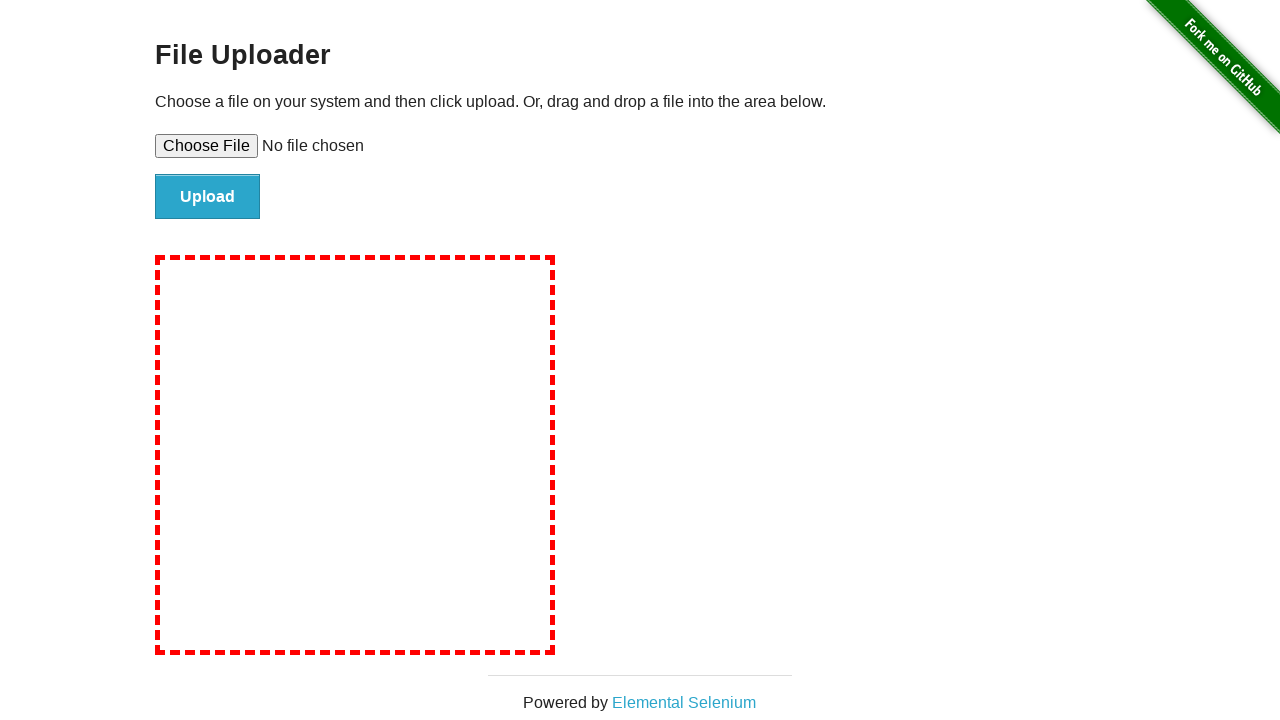

Created temporary test file for upload
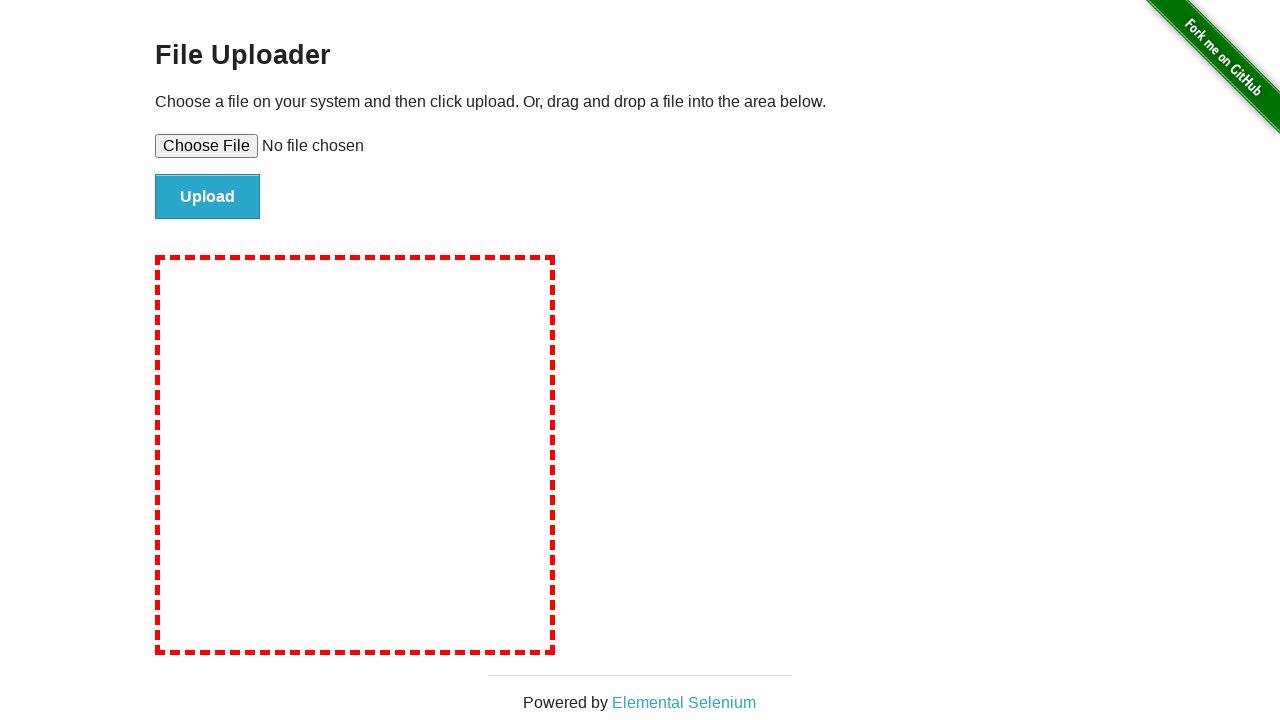

Selected file for upload using file input element
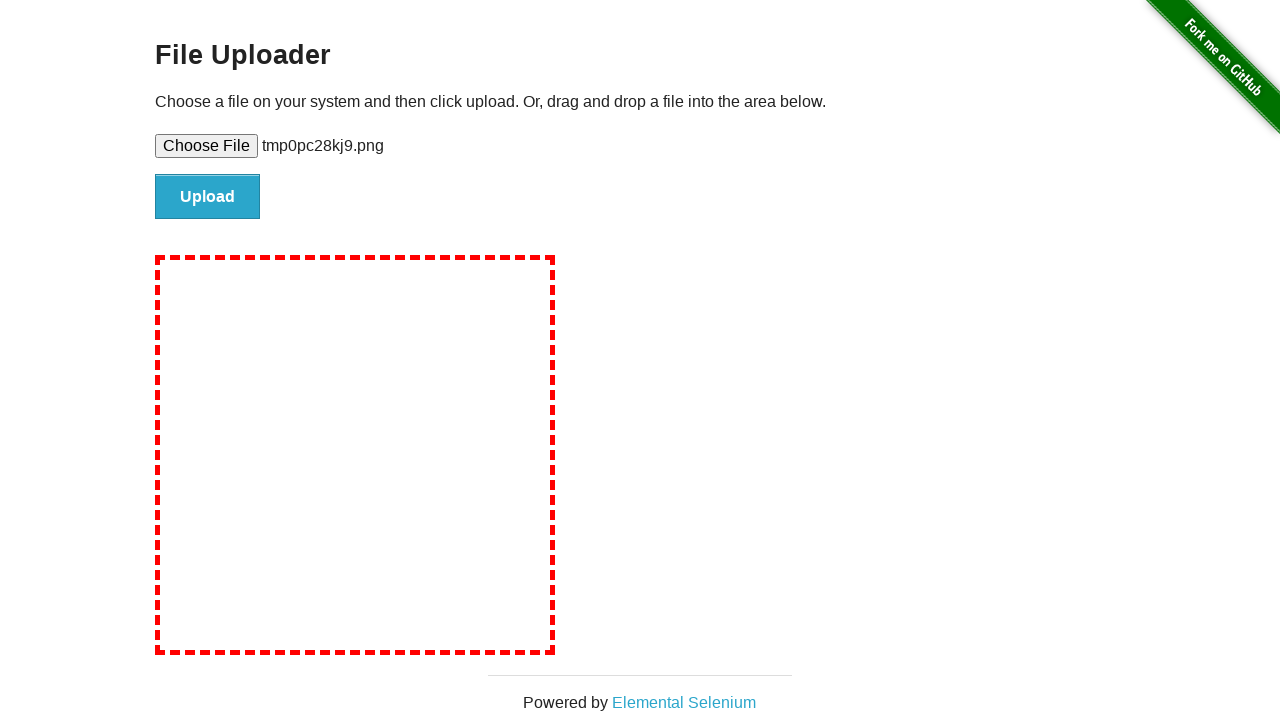

Cleaned up temporary test file
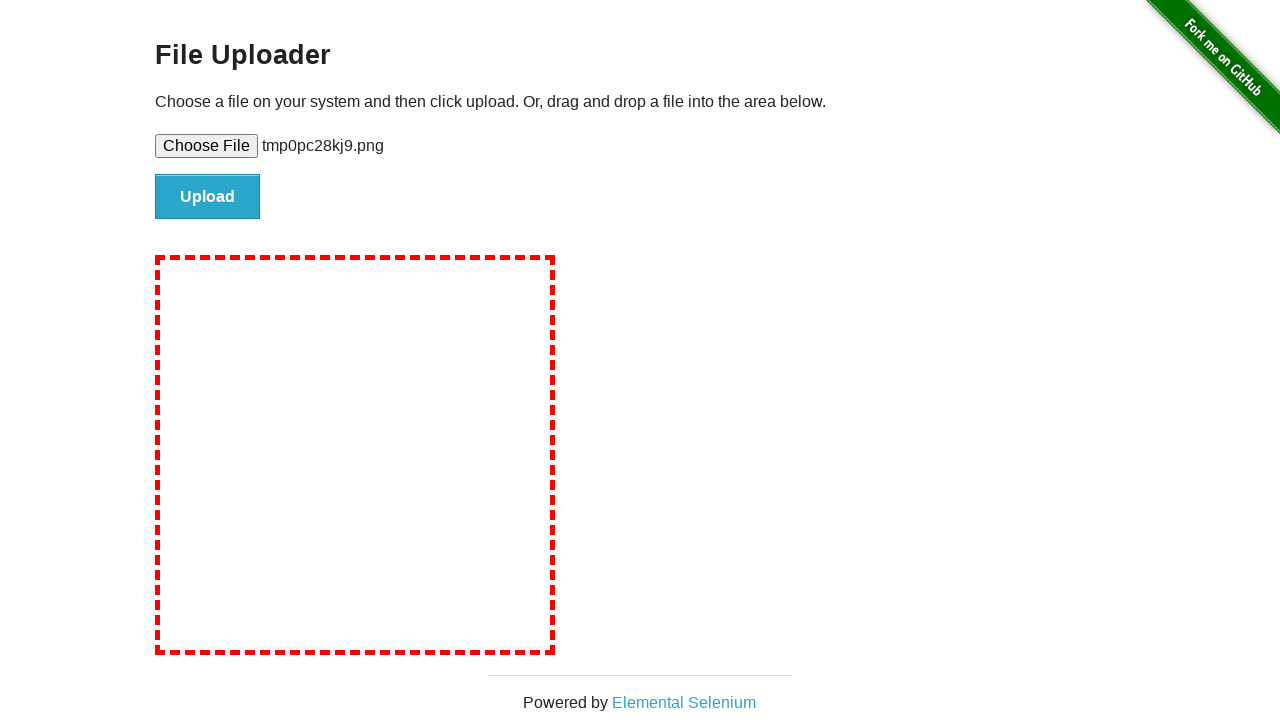

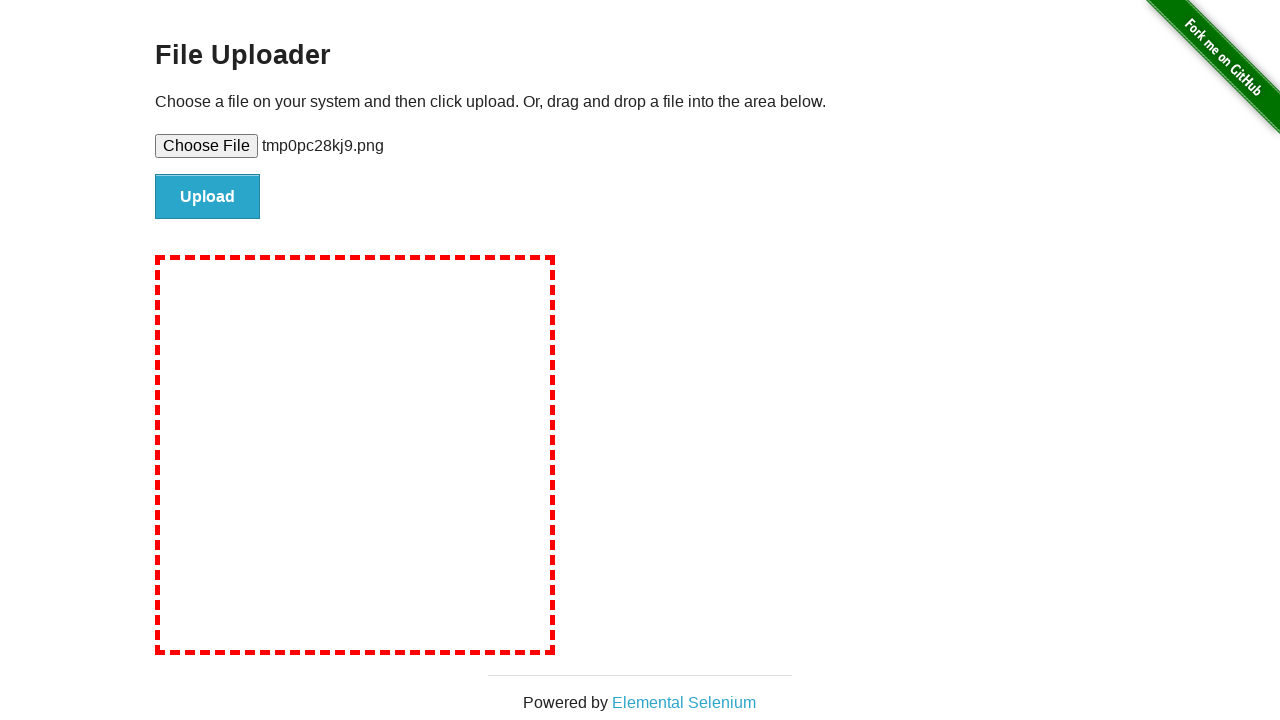